Tests a math problem solver by reading two numbers from the page, calculating their sum, and selecting the correct answer from a dropdown menu

Starting URL: http://suninjuly.github.io/selects1.html

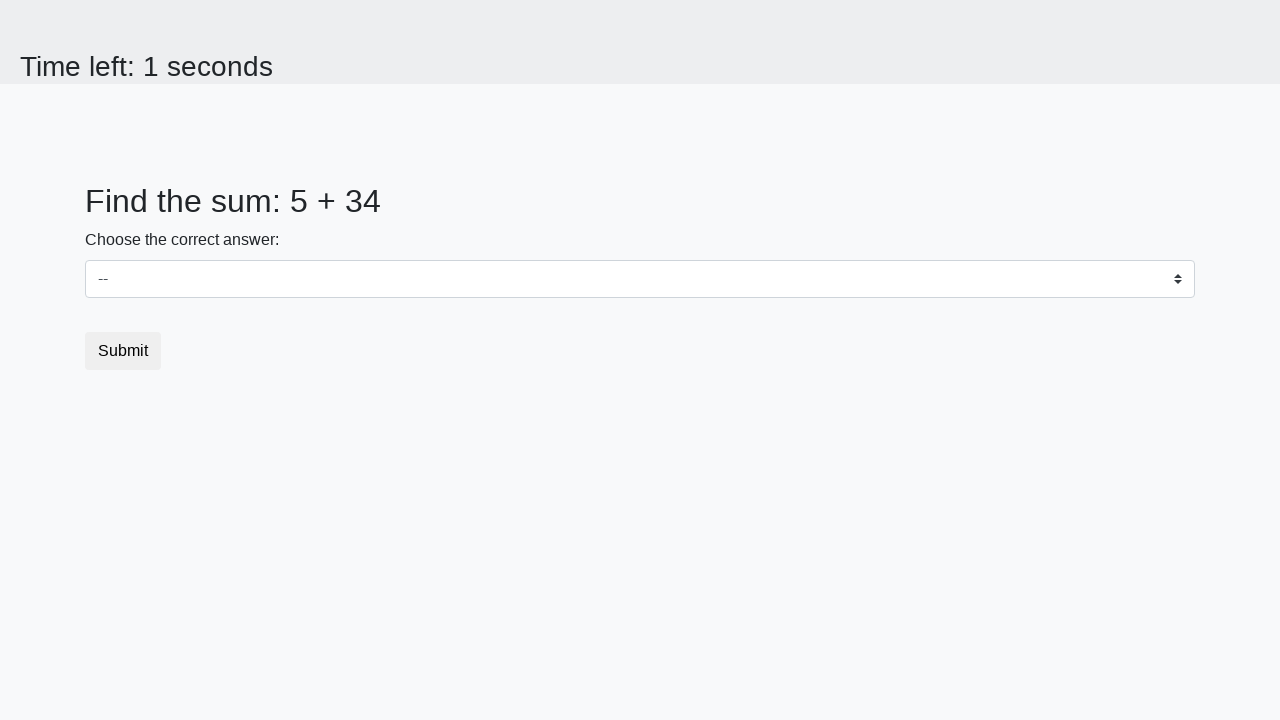

Read first number from #num1 element
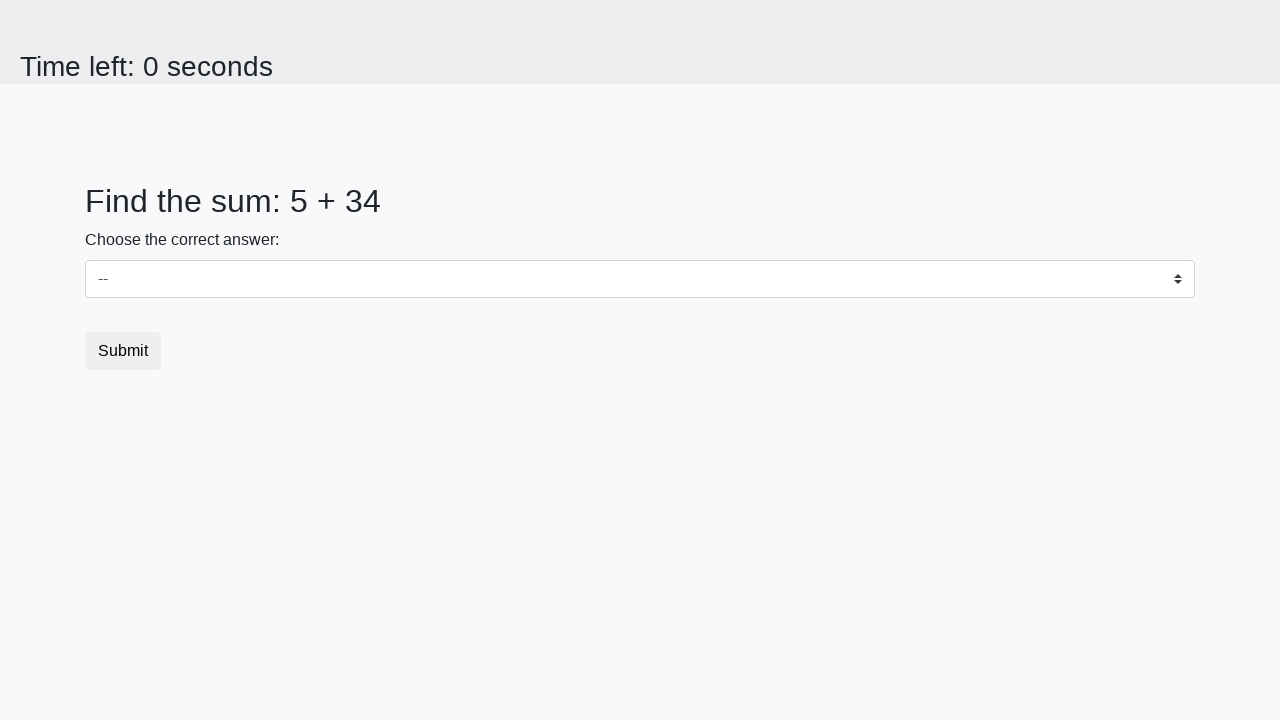

Read second number from #num2 element
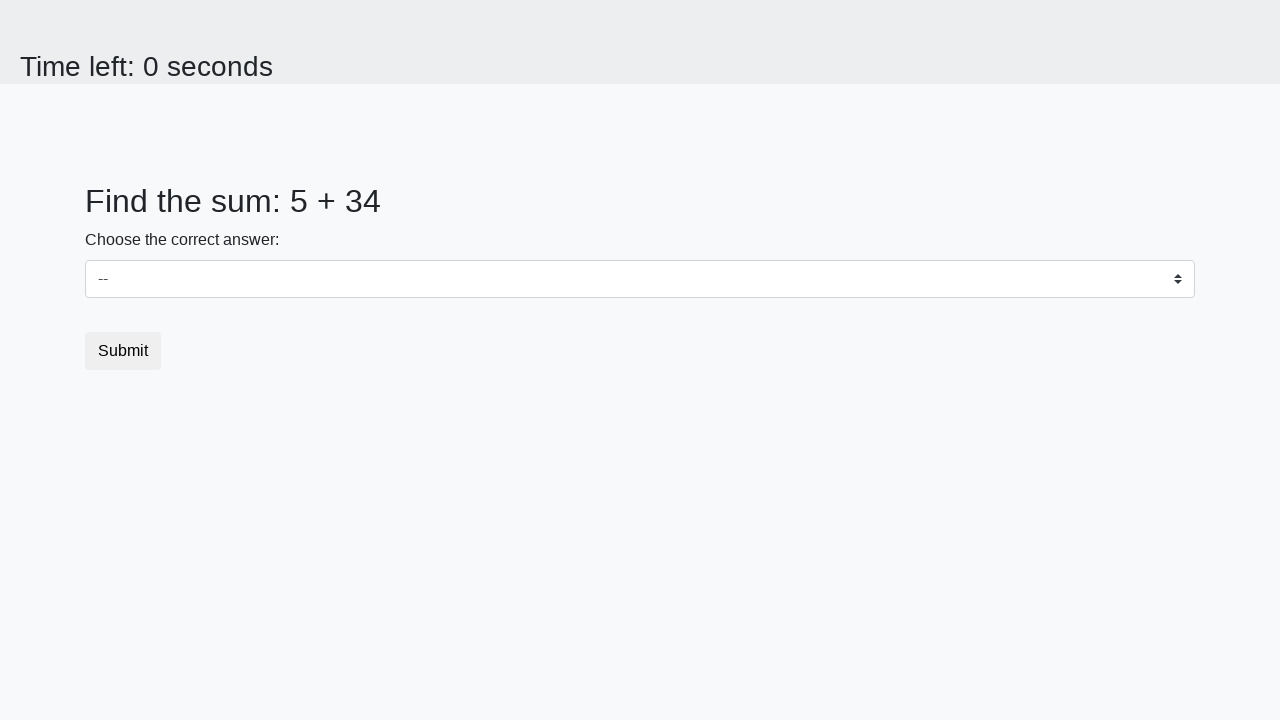

Calculated sum: 5 + 34 = 39
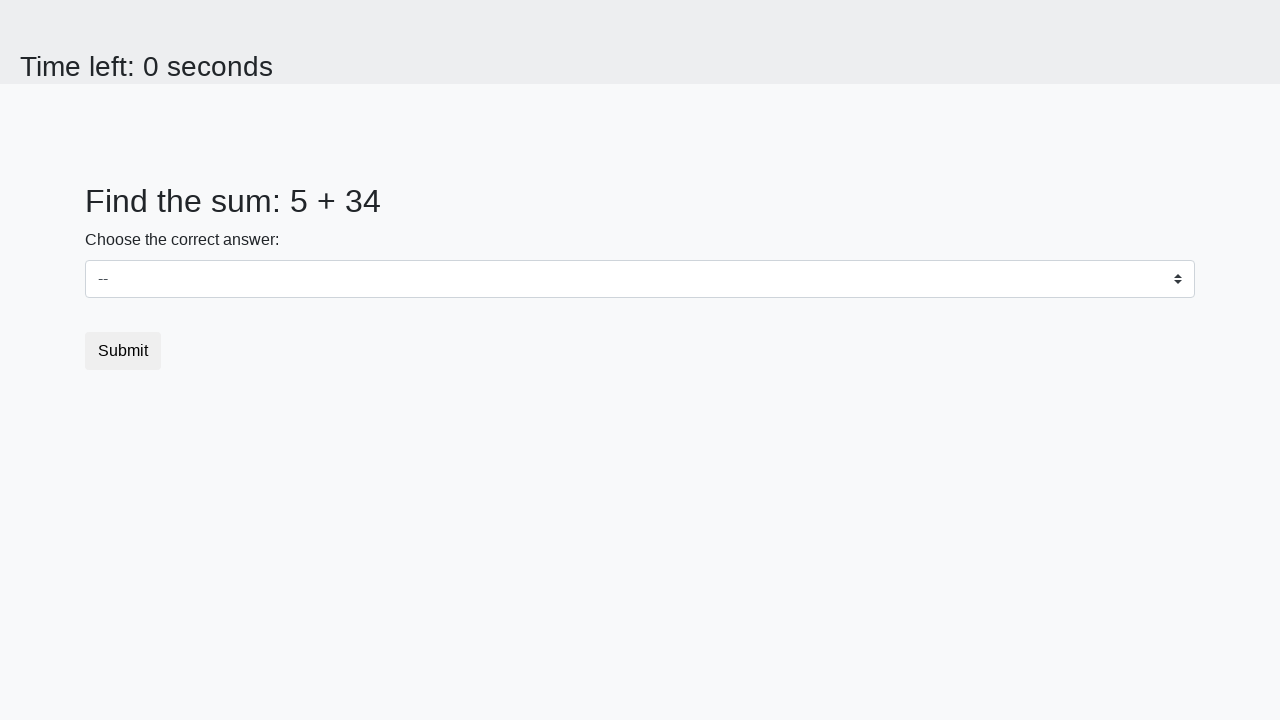

Selected answer 39 from dropdown menu on #dropdown
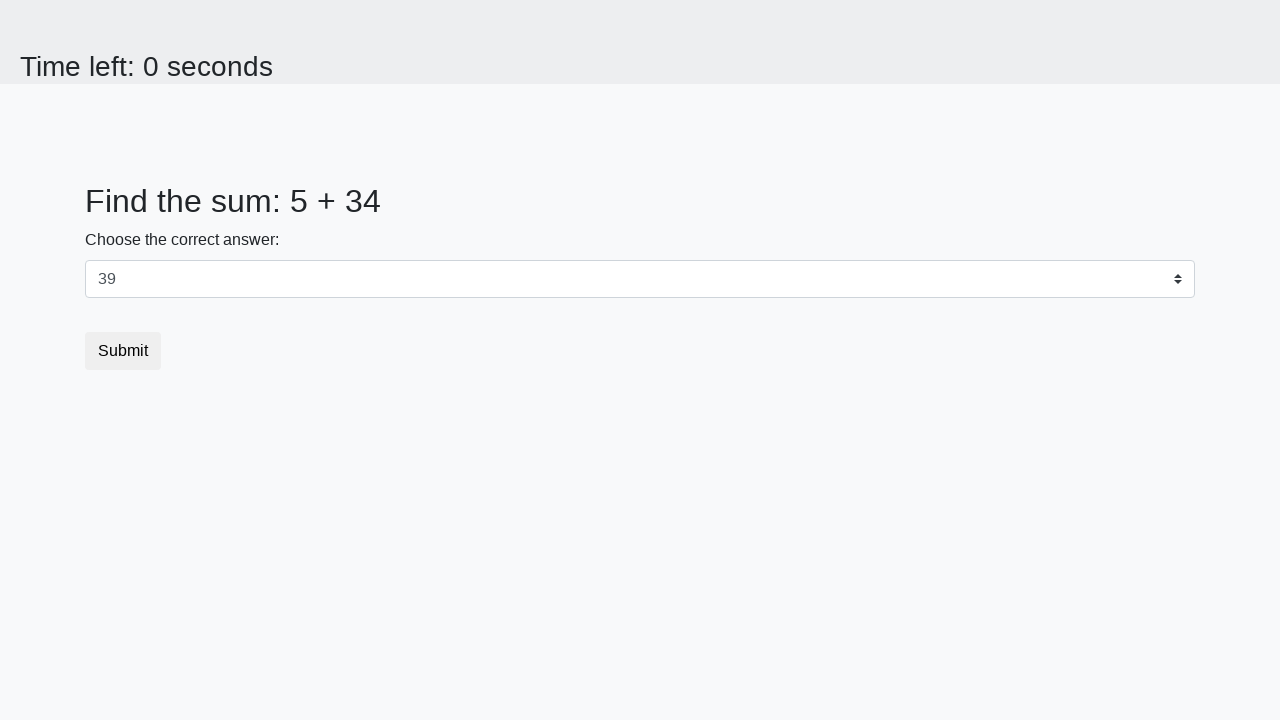

Clicked the submit button at (123, 351) on button.btn
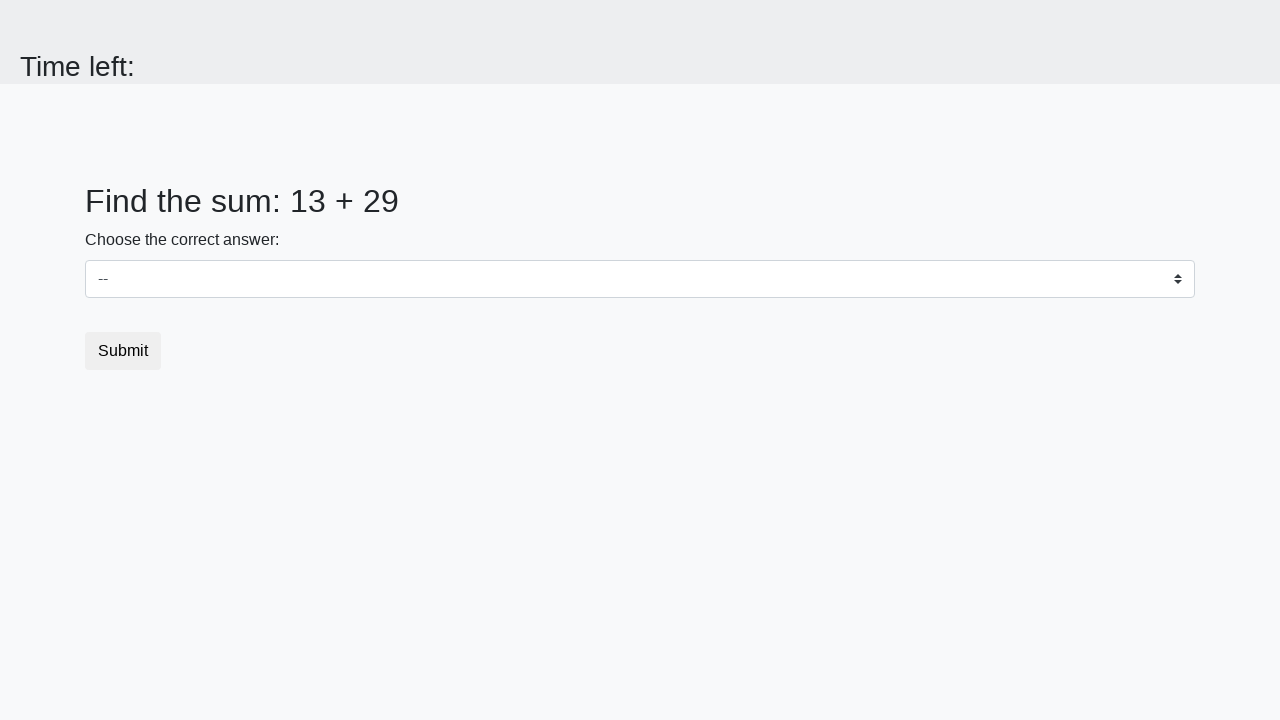

Waited 1000ms for result to load
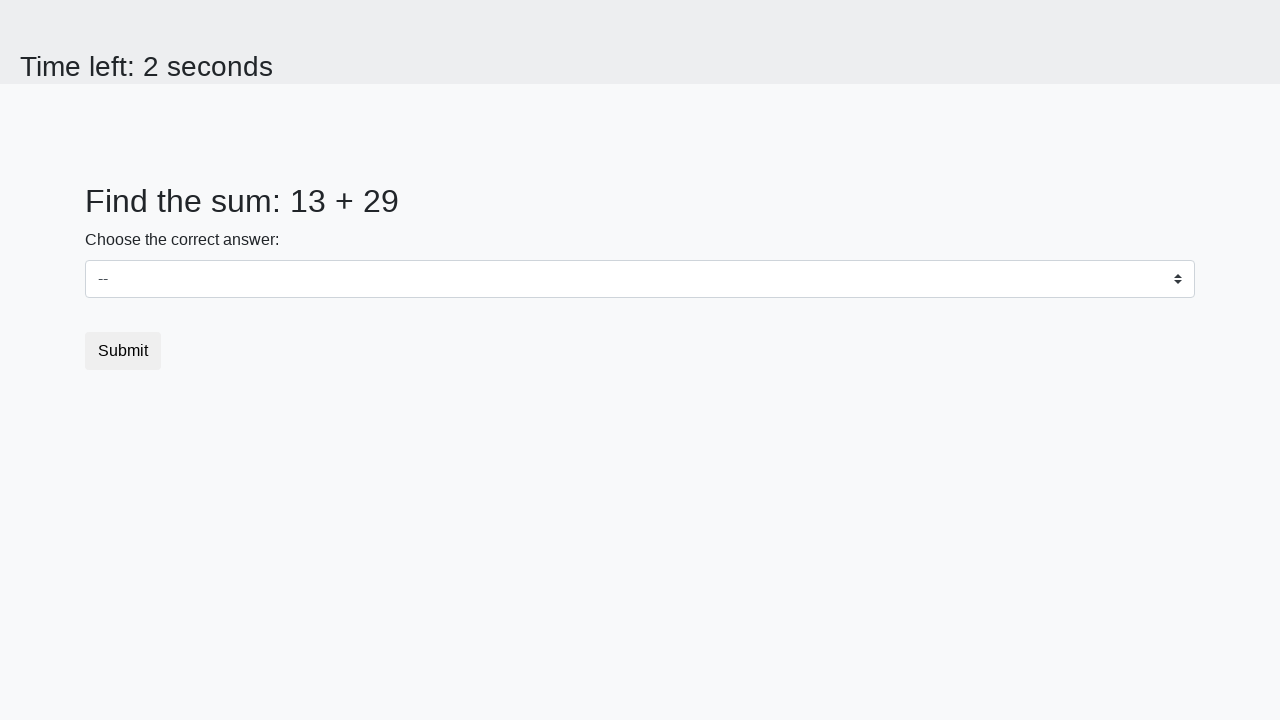

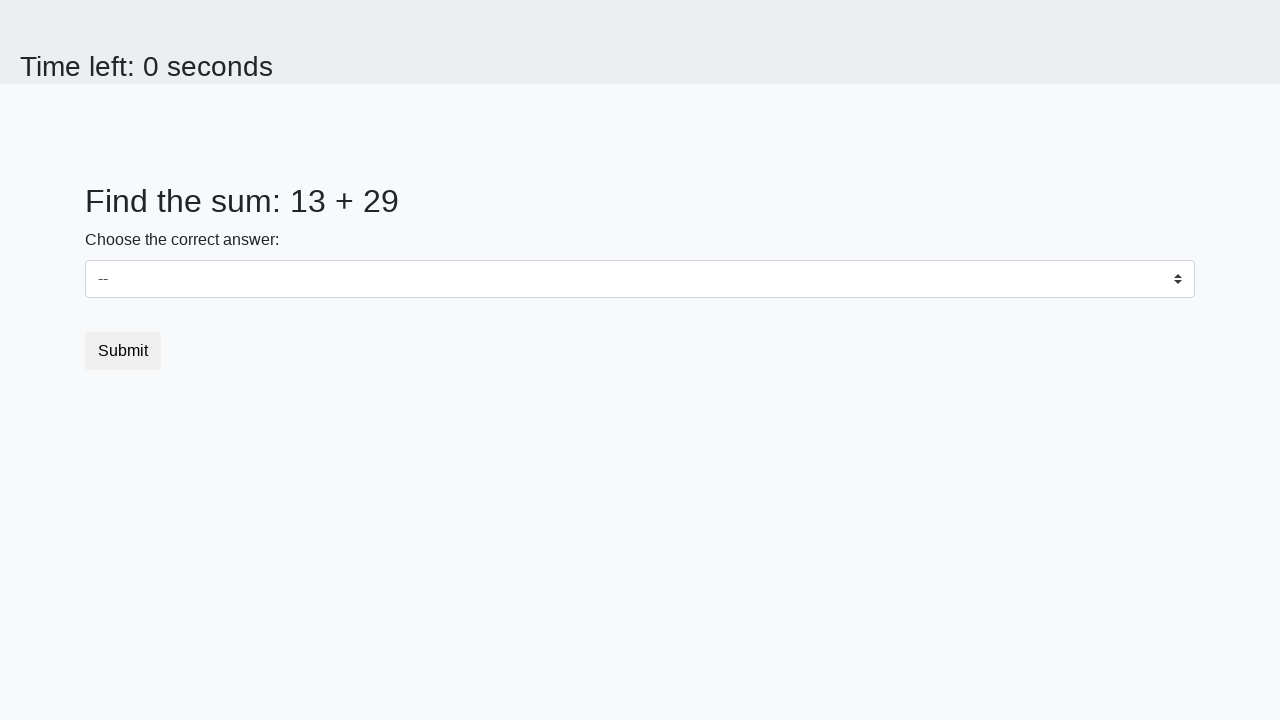